Tests horizontal slider functionality by clicking and dragging the slider element to change its value

Starting URL: http://the-internet.herokuapp.com/horizontal_slider

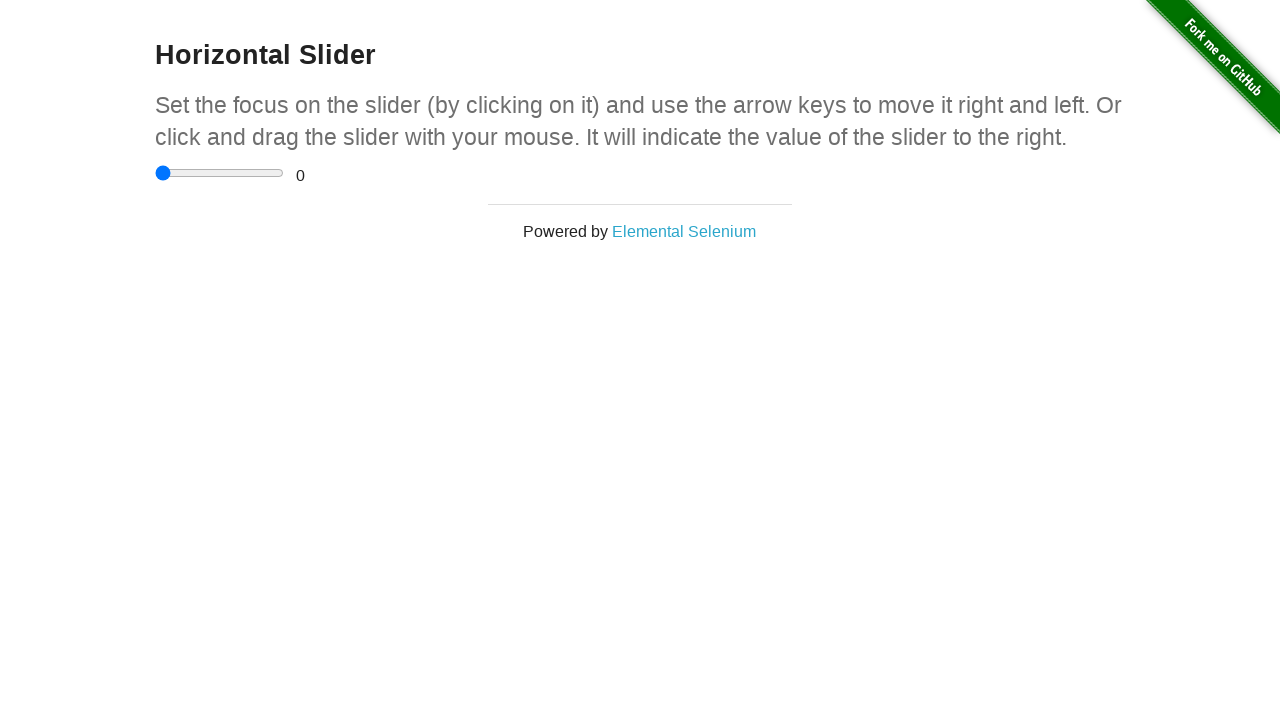

Located the horizontal slider input element
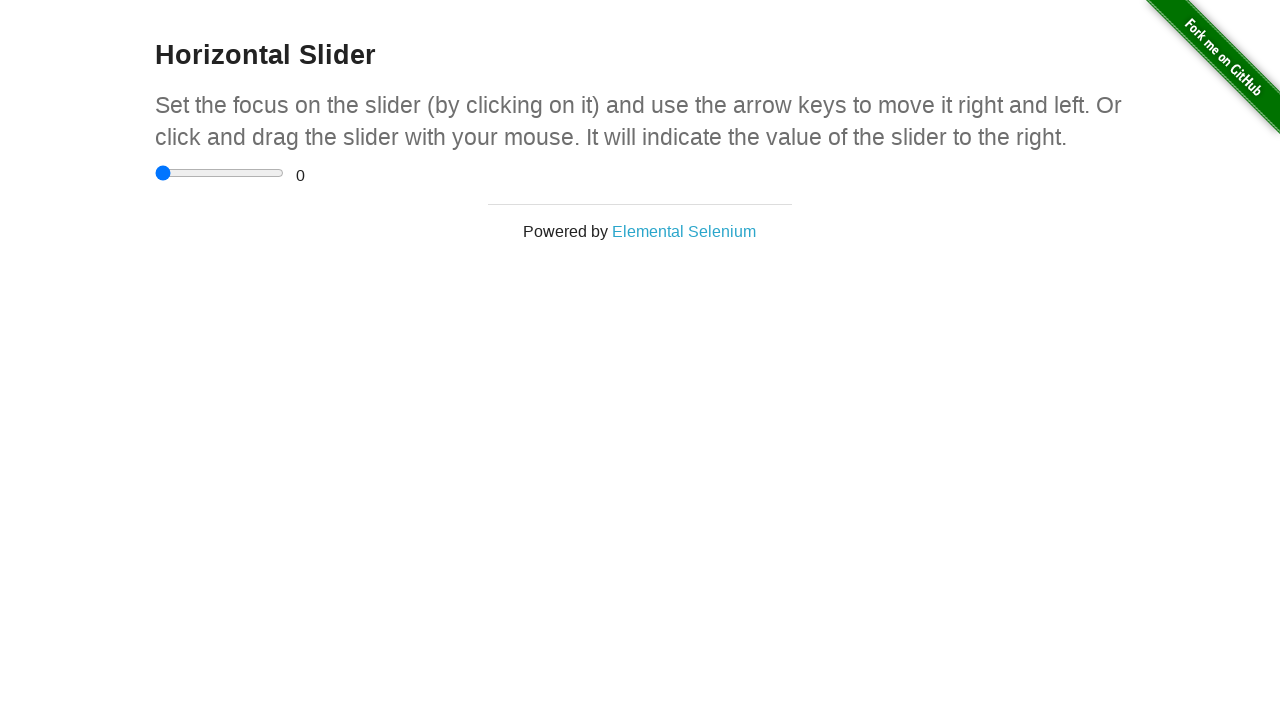

Retrieved slider bounding box for drag calculation
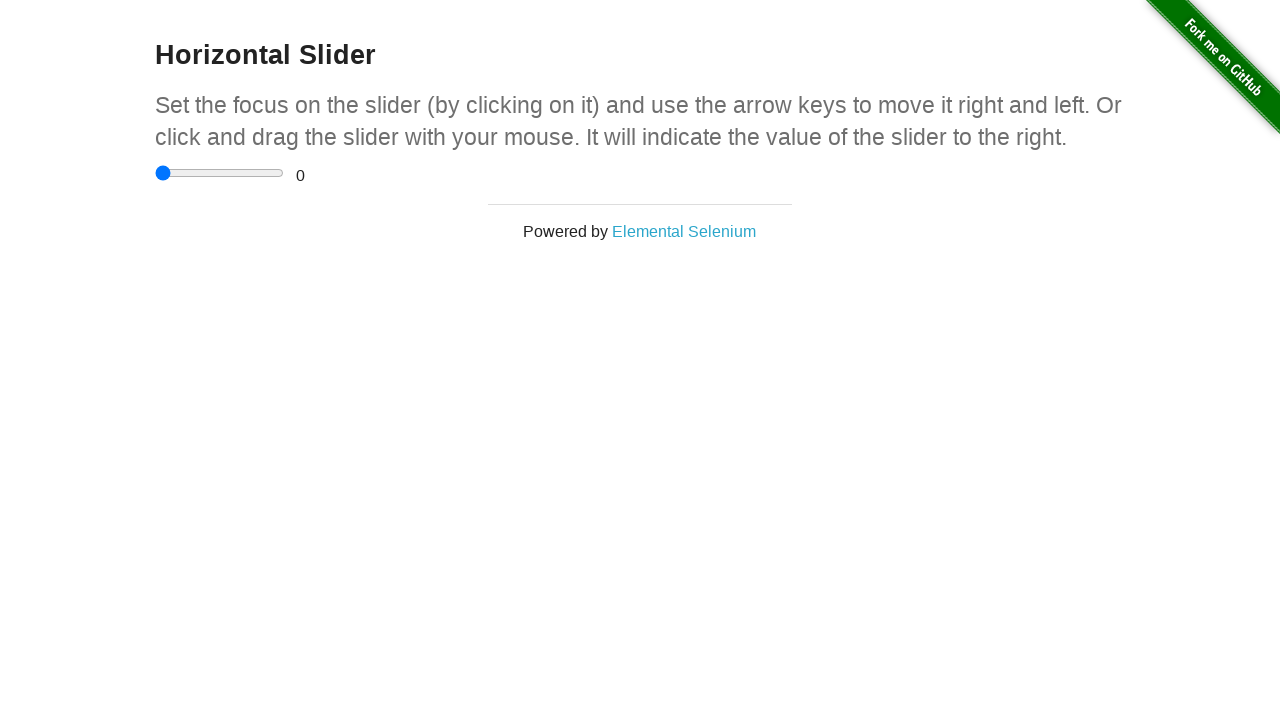

Moved mouse to center of slider at (220, 173)
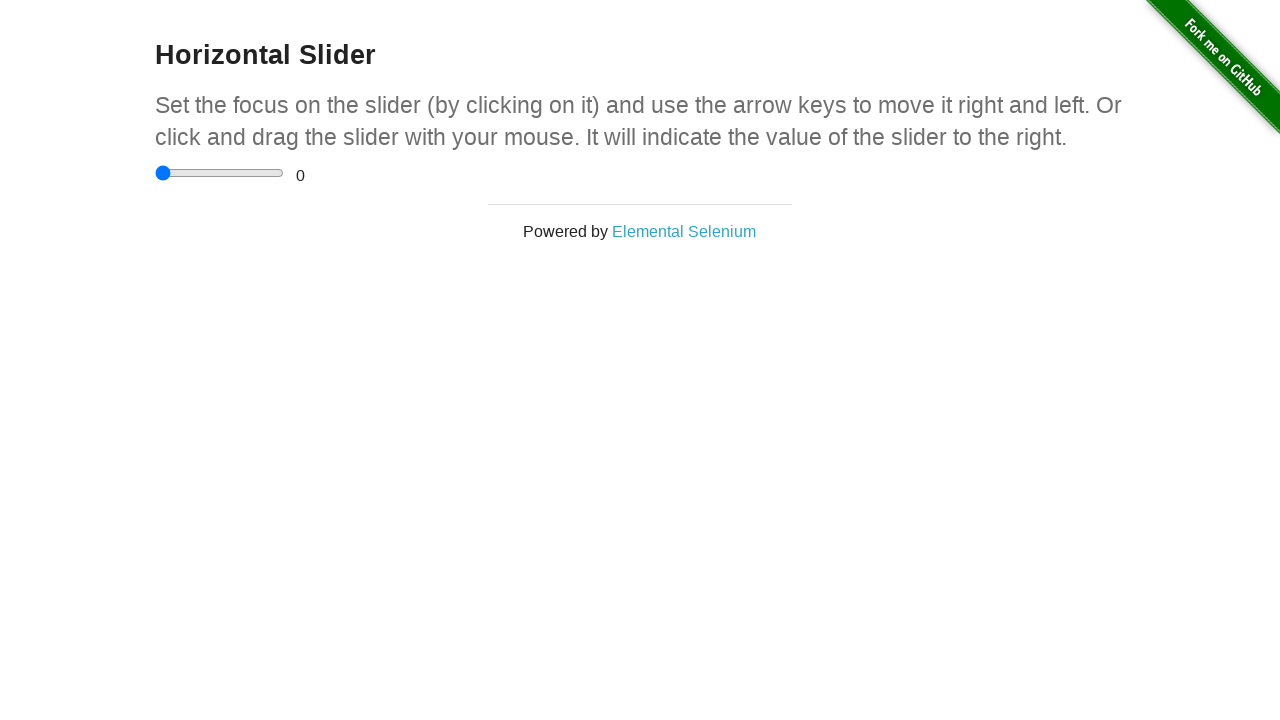

Pressed down mouse button on slider at (220, 173)
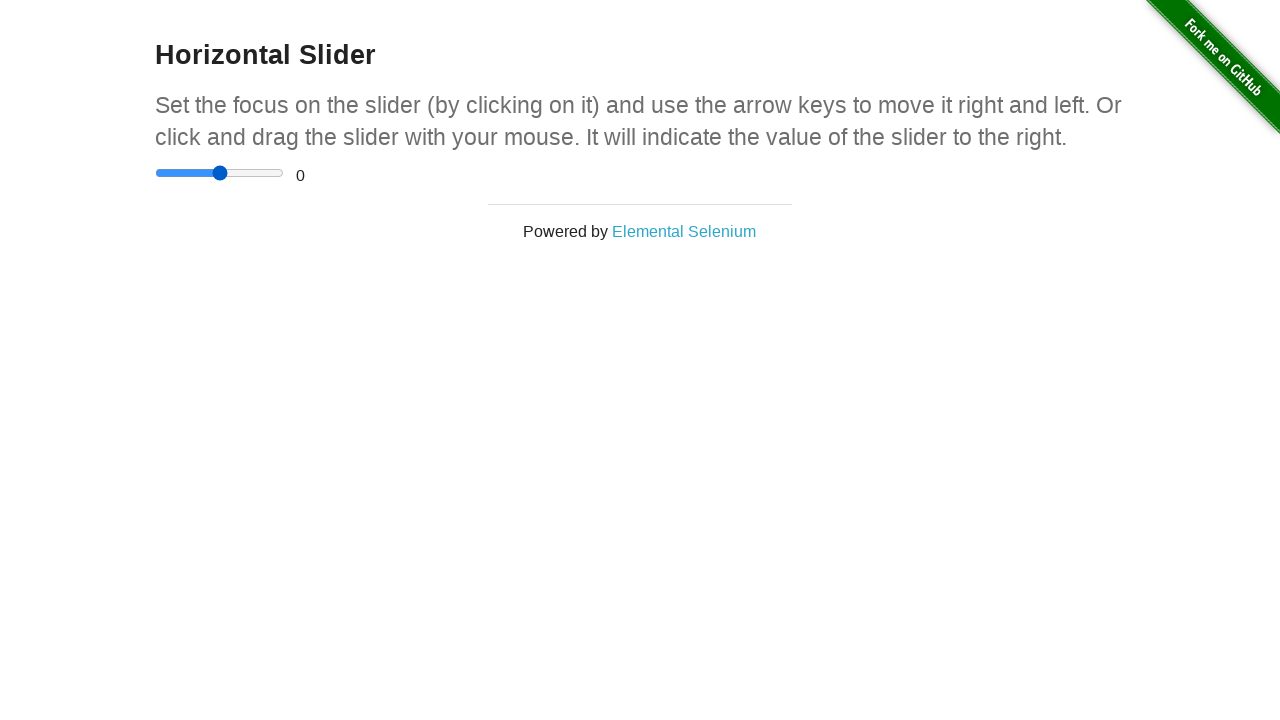

Dragged slider 50 pixels to the right at (270, 173)
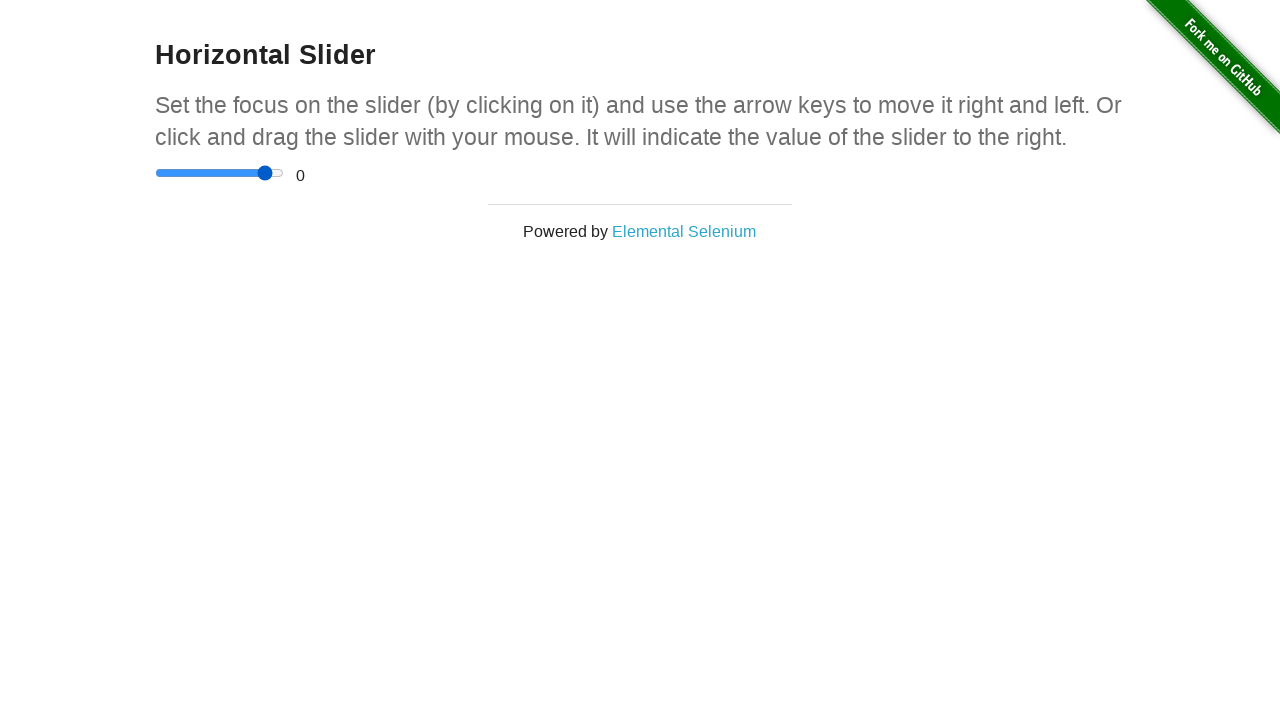

Released mouse button after dragging slider at (270, 173)
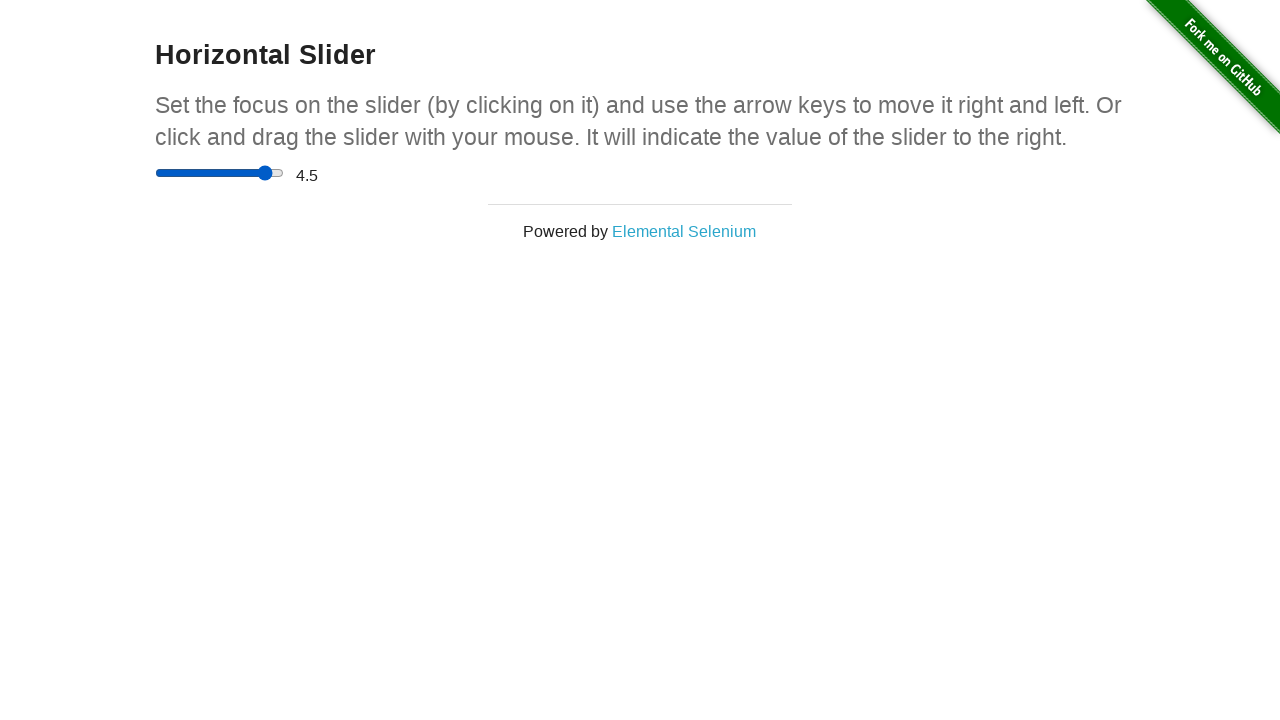

Verified slider value display element is visible
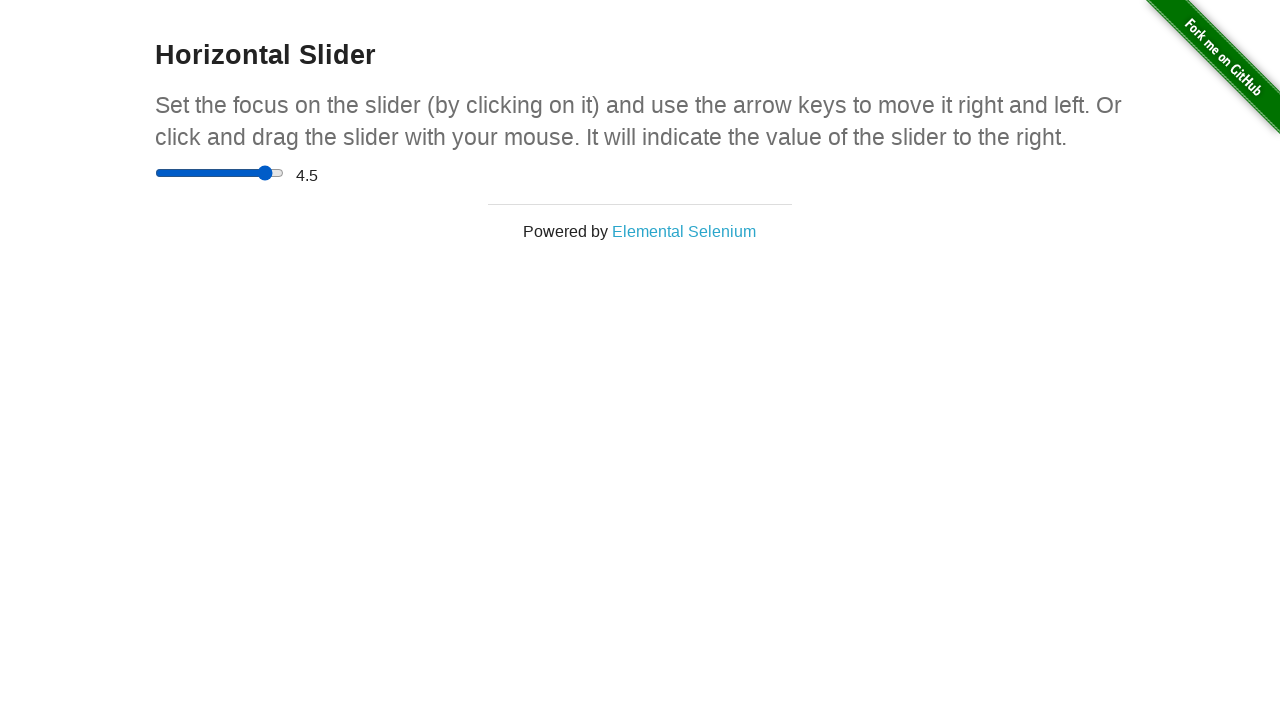

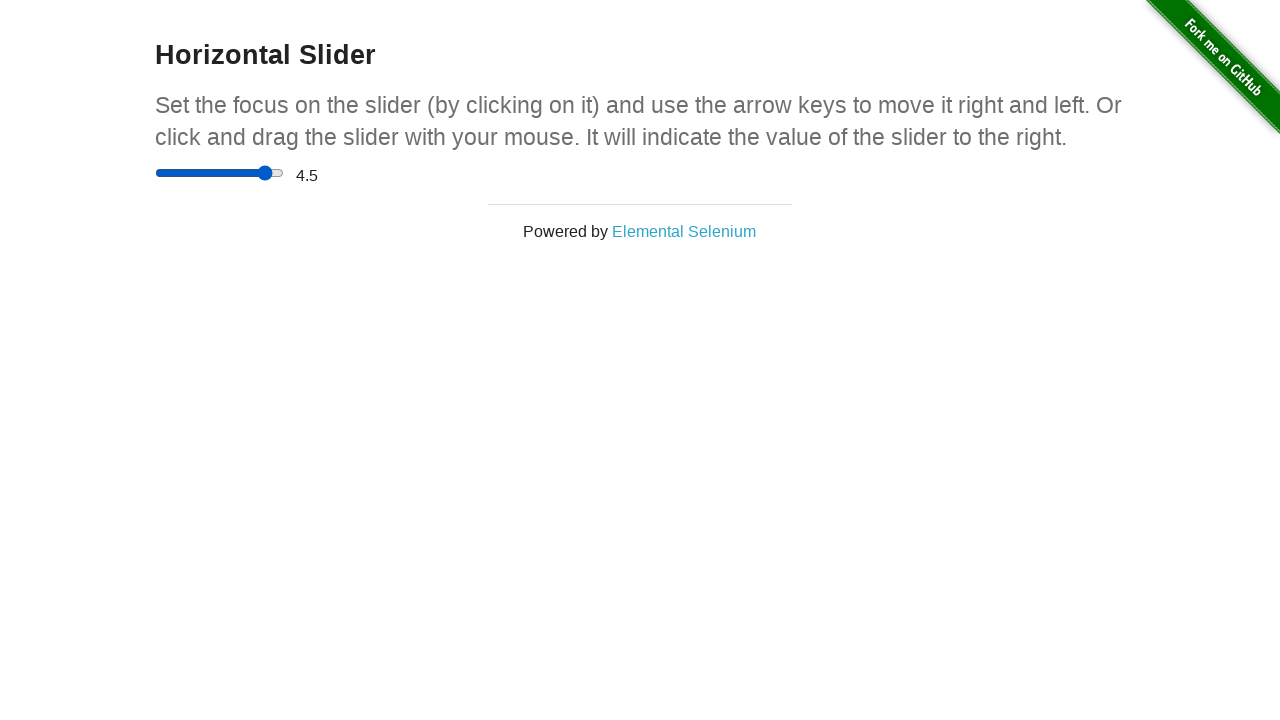